Tests handling of hidden elements by clicking a hide button to hide a text field, then interacting with the hidden field using JavaScript executor

Starting URL: https://www.letskodeit.com/practice

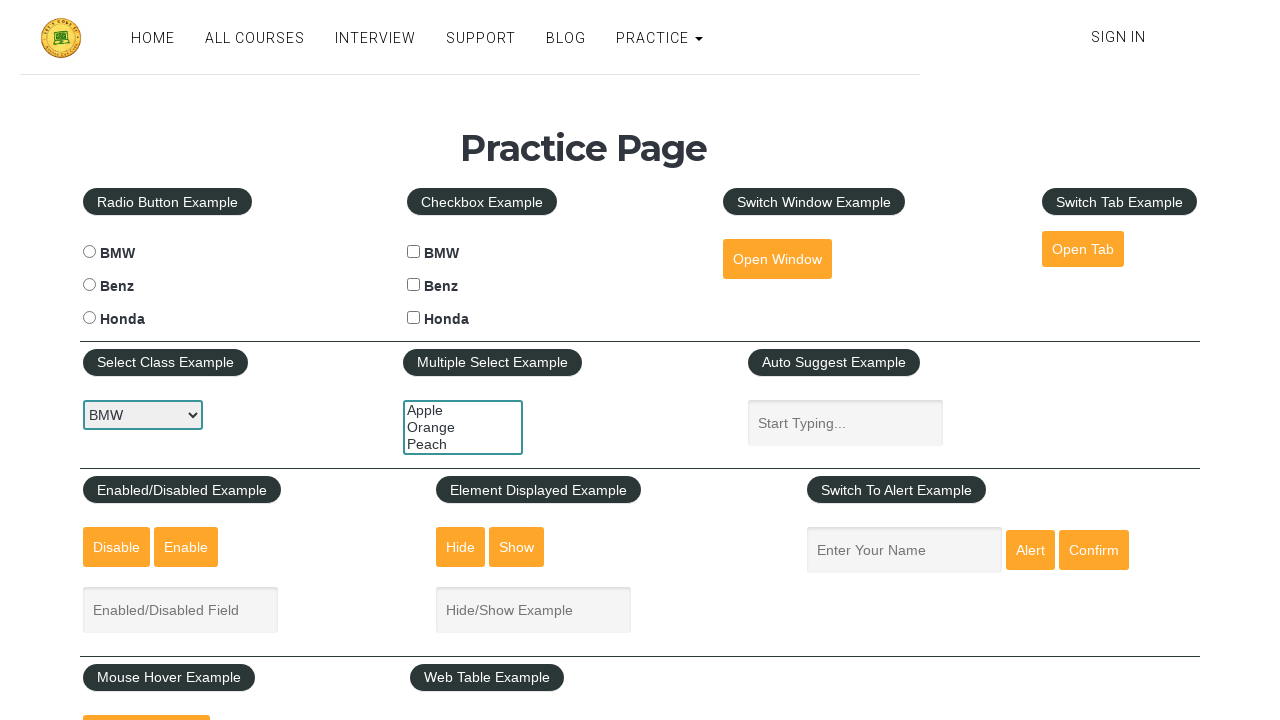

Waited for page to load (networkidle)
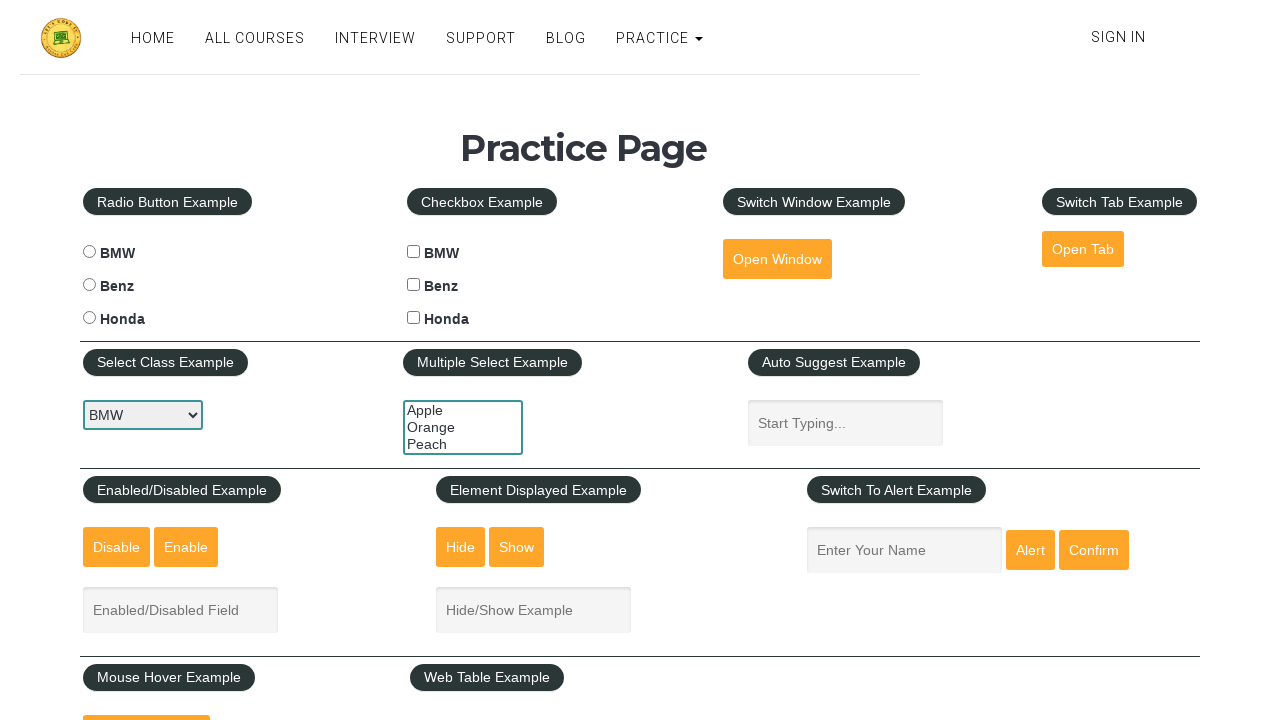

Clicked 'Hide' button to hide the text field at (461, 547) on #hide-textbox
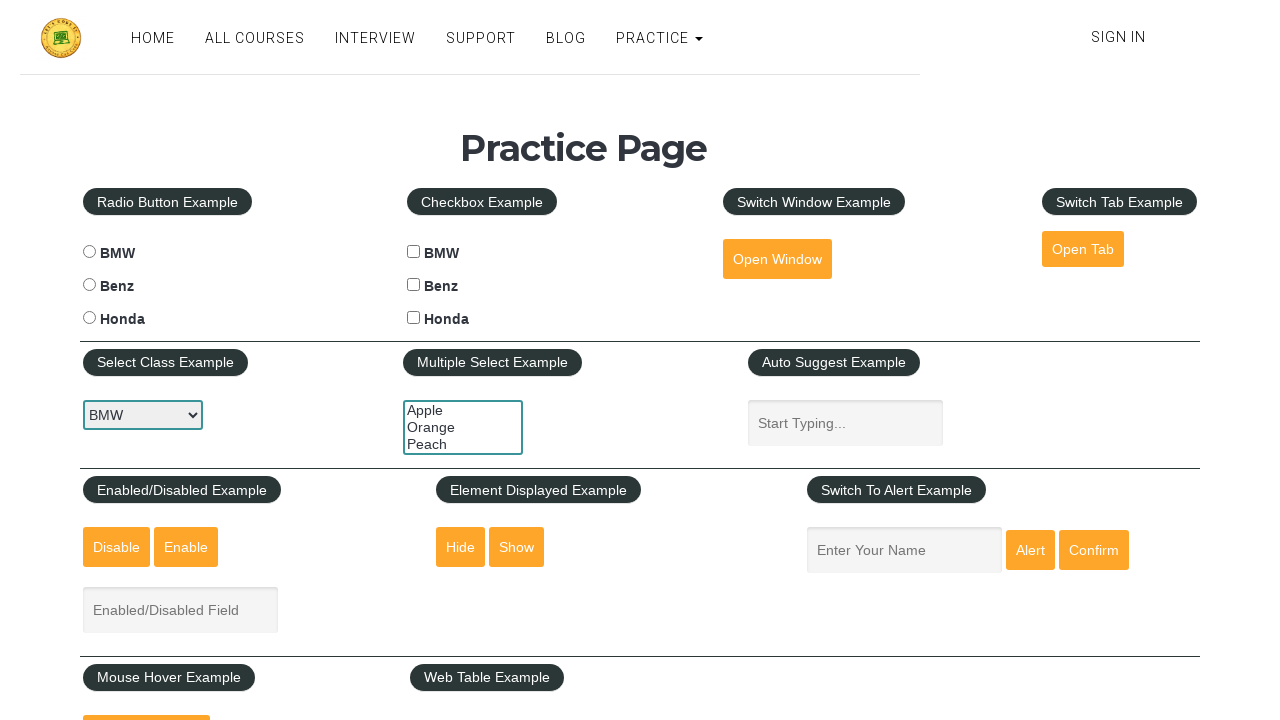

Used JavaScript executor to set value 'Hello' in hidden text field
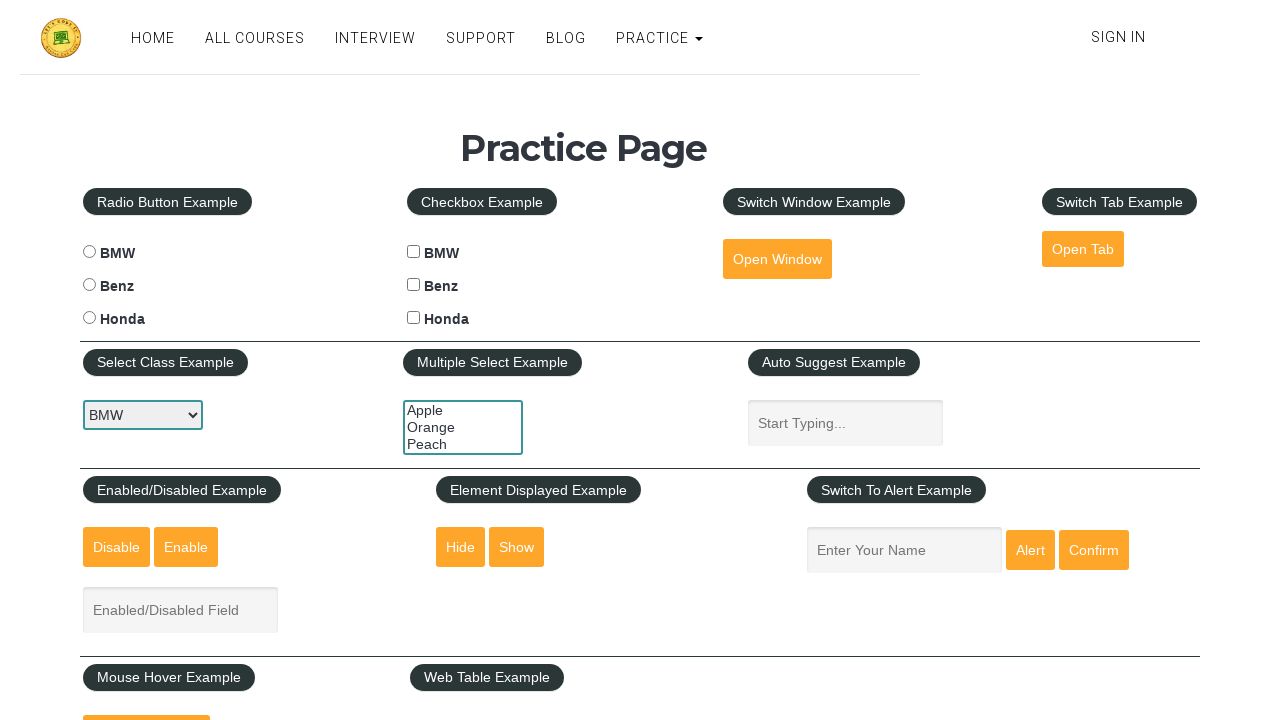

Retrieved value from hidden field: 'Hello'
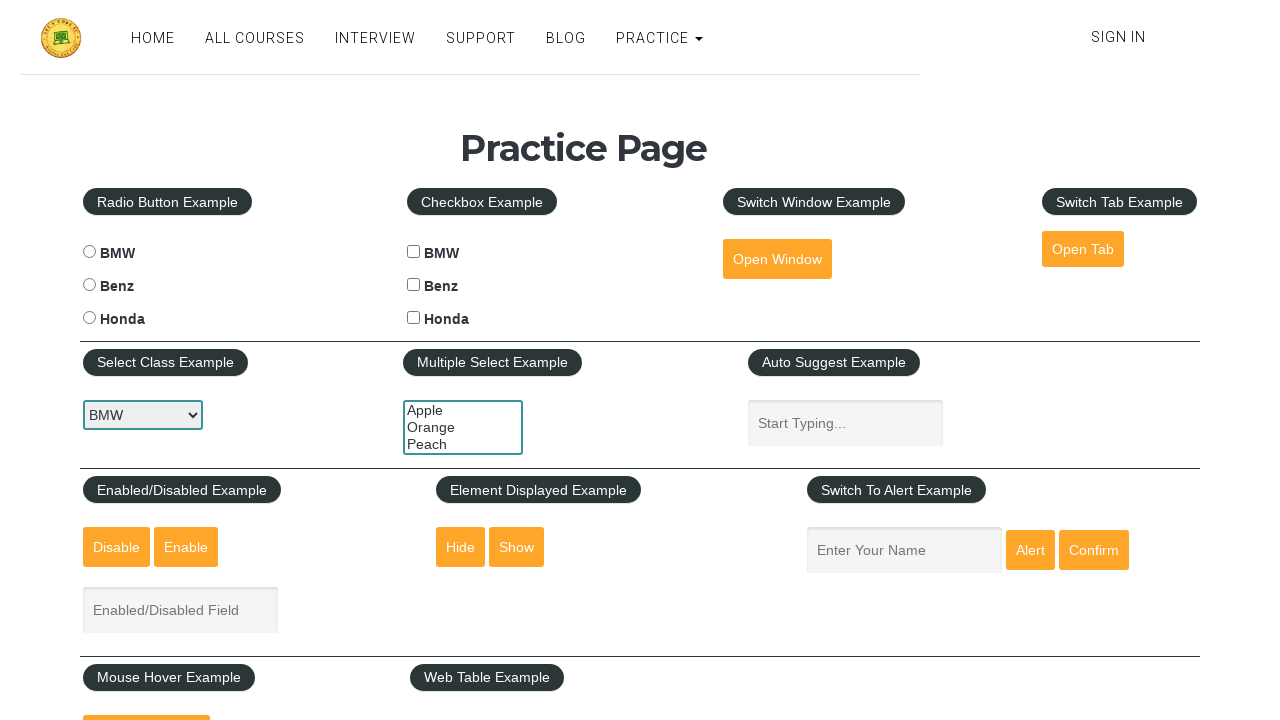

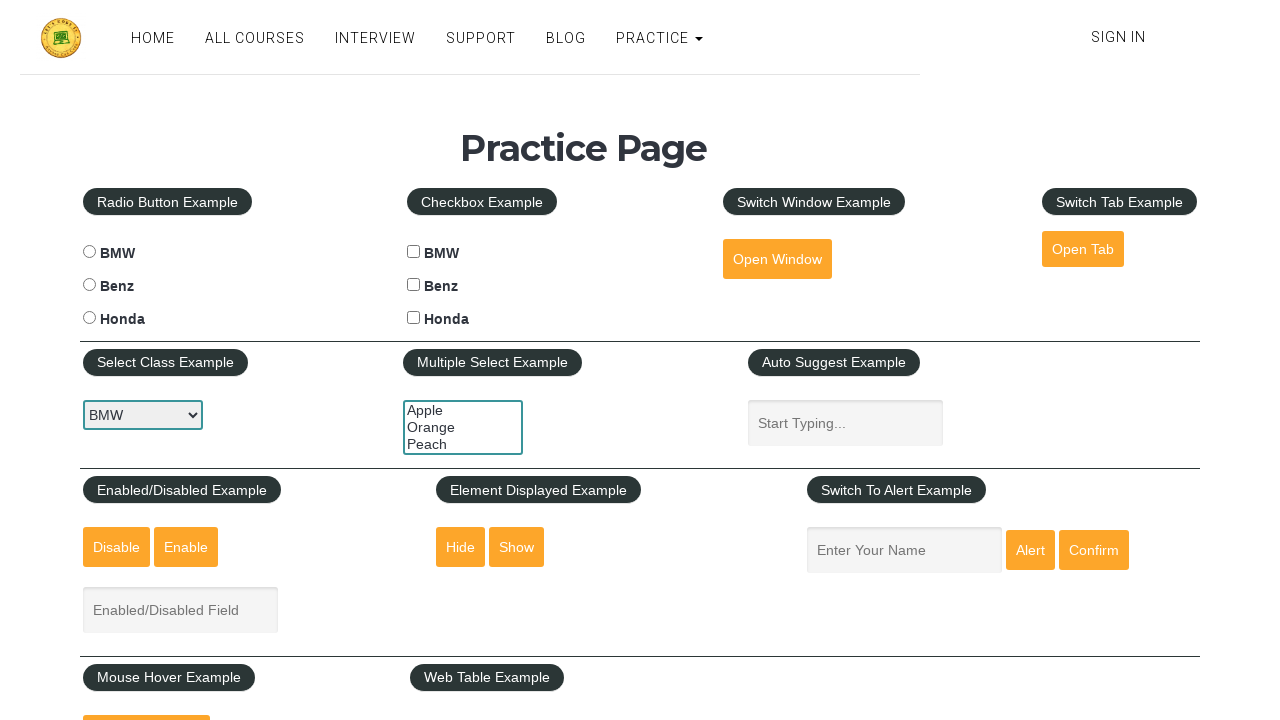